Fills out the student registration practice form on DemoQA with personal information including first name, last name, email, gender, mobile number, and date of birth, then submits the form.

Starting URL: https://demoqa.com/automation-practice-form

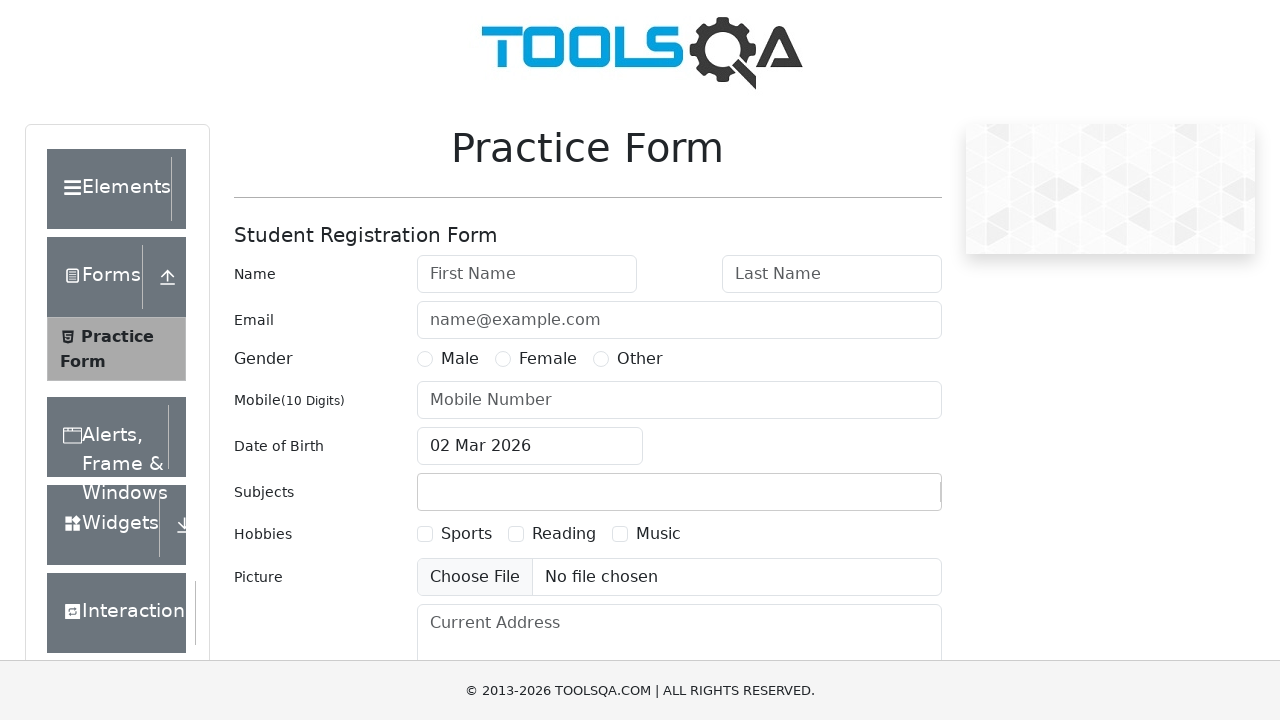

Filled first name field with 'Oanh' on #firstName
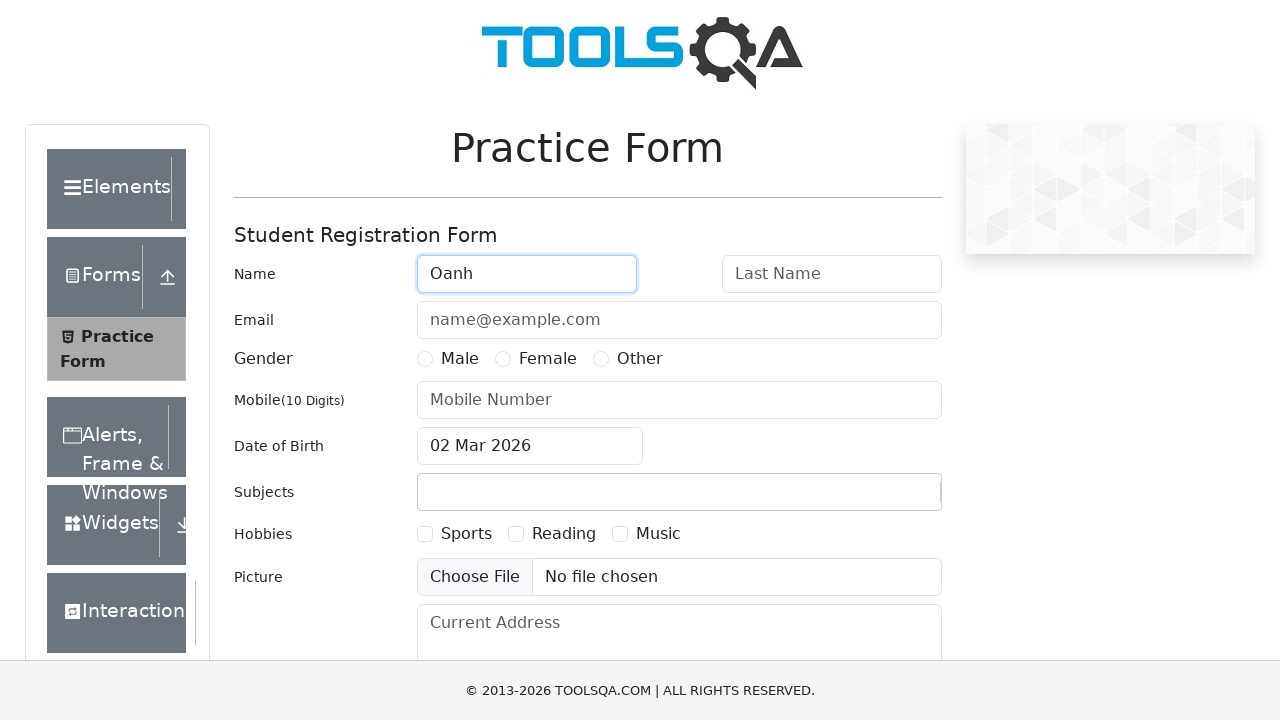

Filled last name field with 'Nguyễn' on #lastName
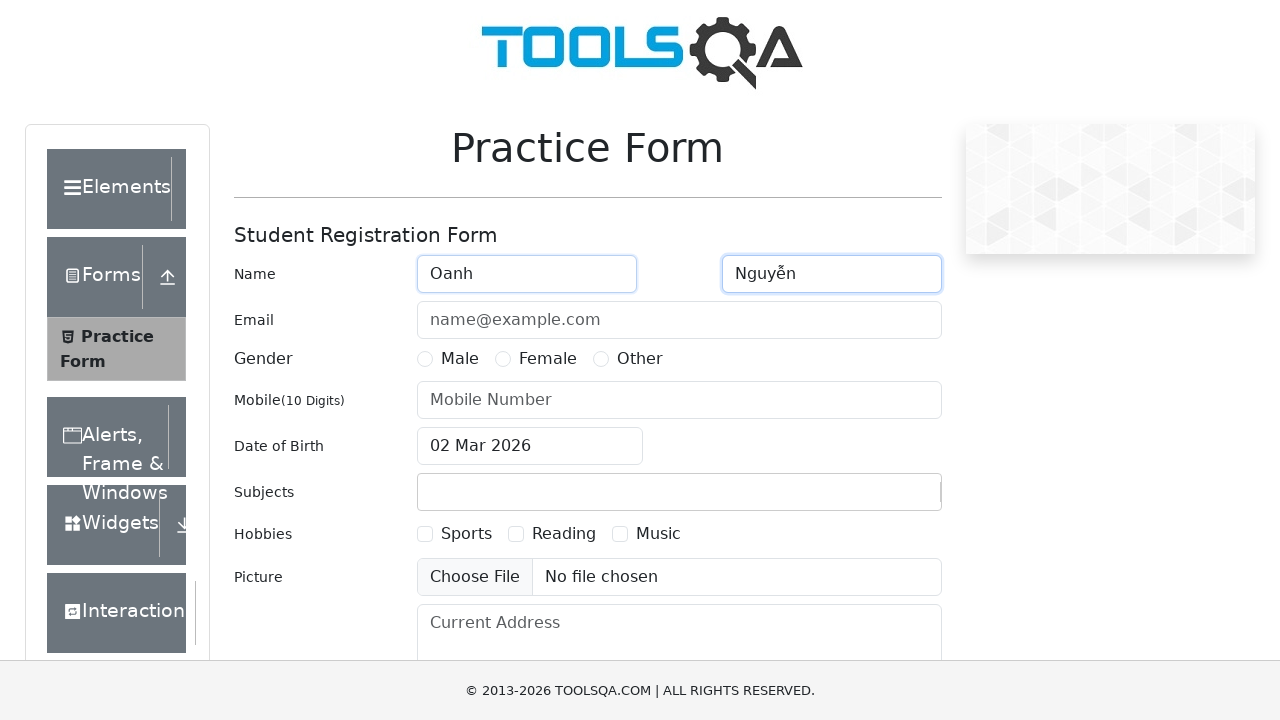

Filled email field with 'oanh@gmail.com' on #userEmail
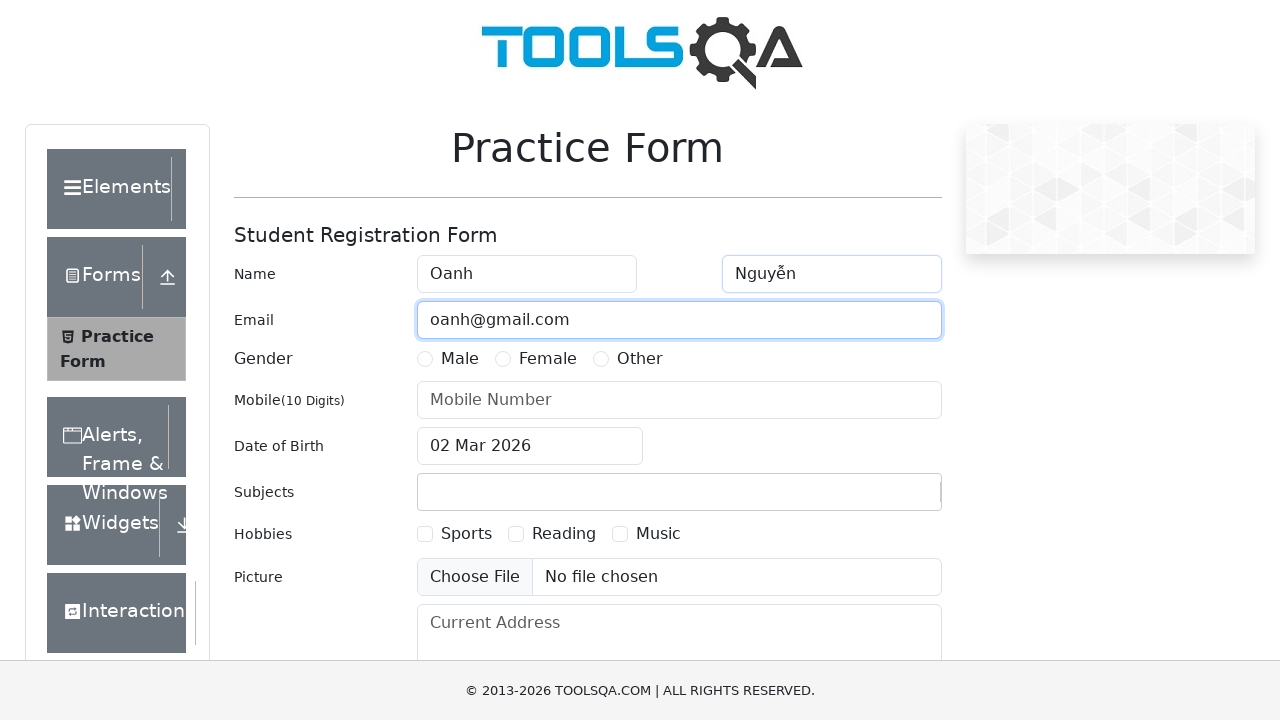

Selected Male gender option at (460, 359) on label[for='gender-radio-1']
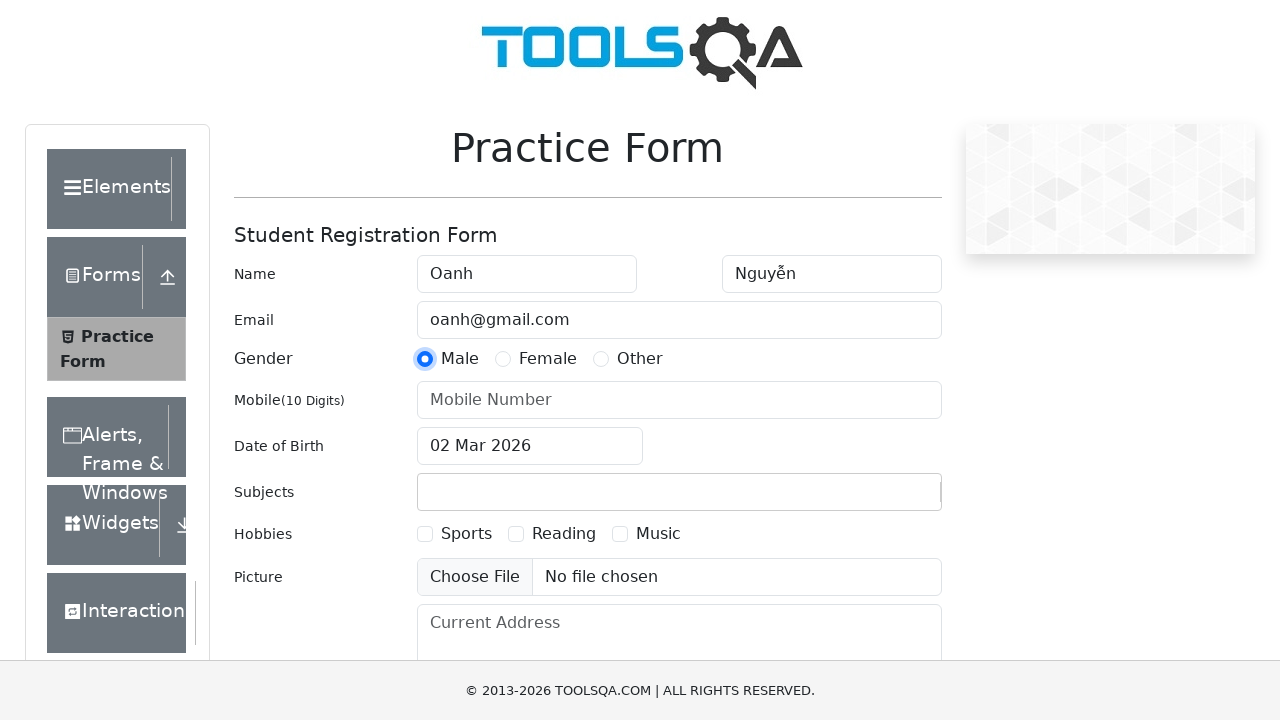

Filled mobile number field with '0123456789' on #userNumber
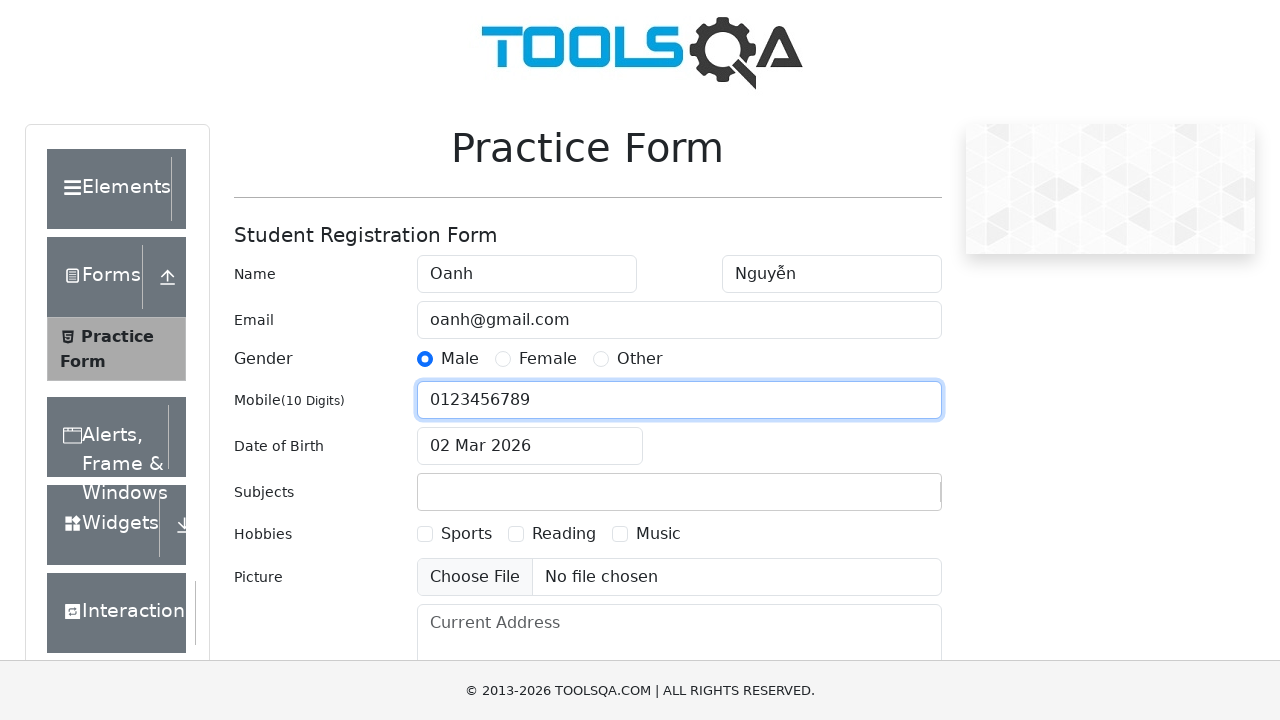

Clicked date of birth field to open calendar at (530, 446) on #dateOfBirthInput
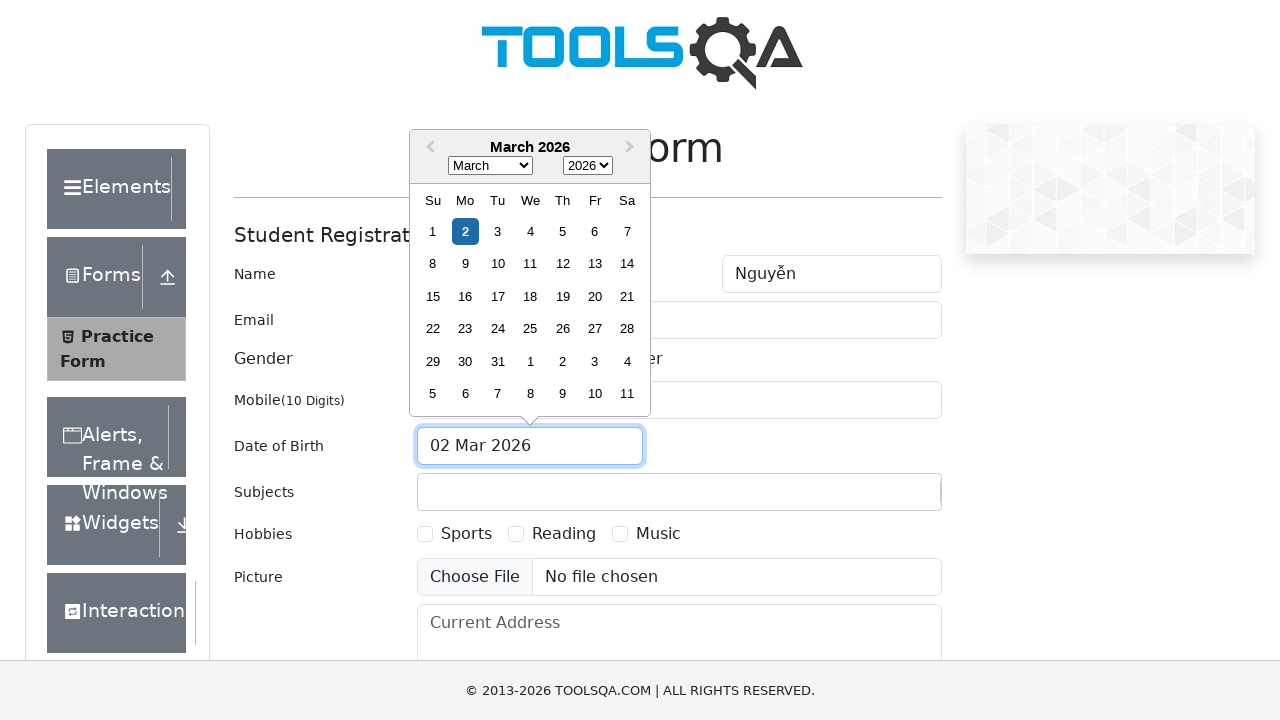

Selected June (month 5) from date picker on .react-datepicker__month-select
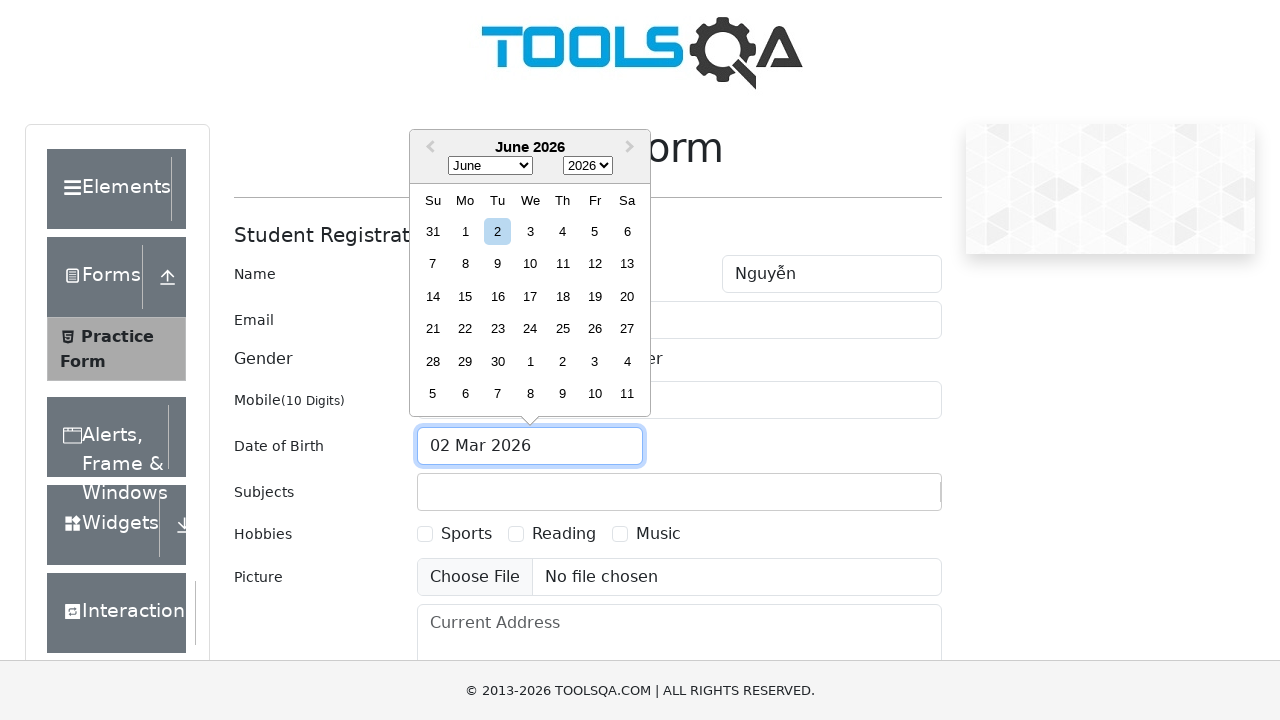

Selected year 2001 from date picker on .react-datepicker__year-select
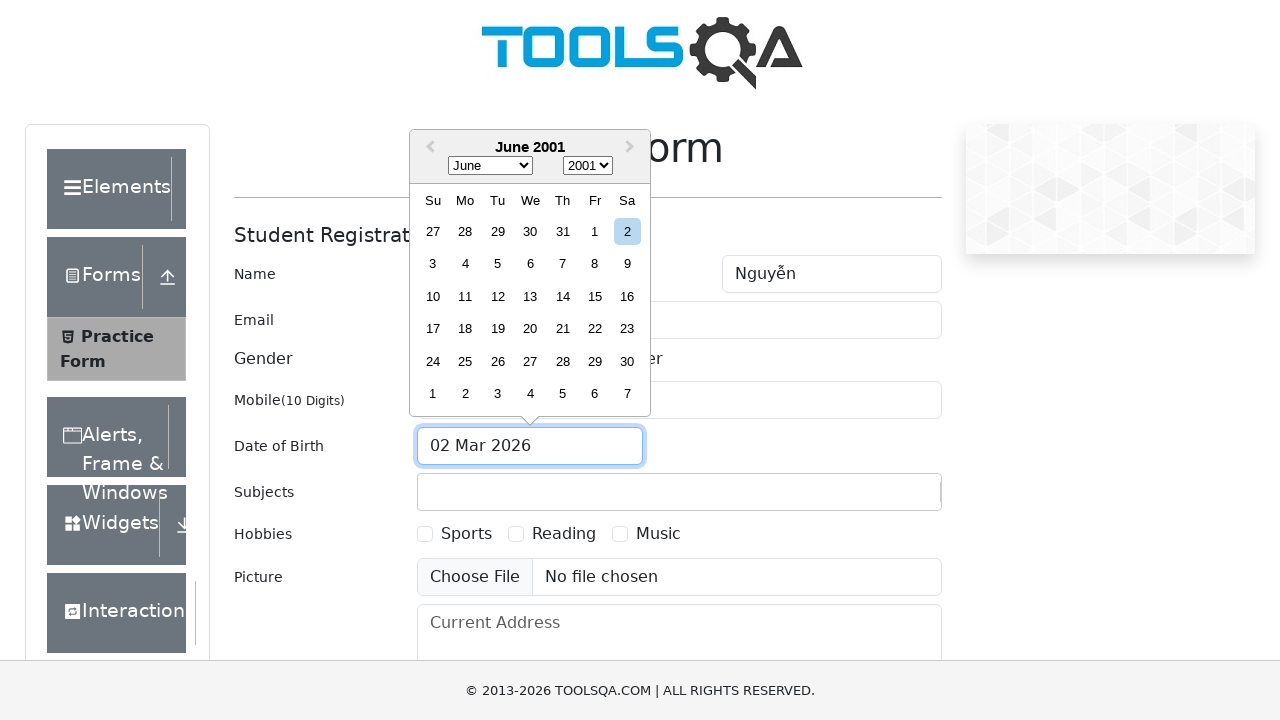

Selected day 22 from calendar at (595, 329) on .react-datepicker__day--022:not(.react-datepicker__day--outside-month)
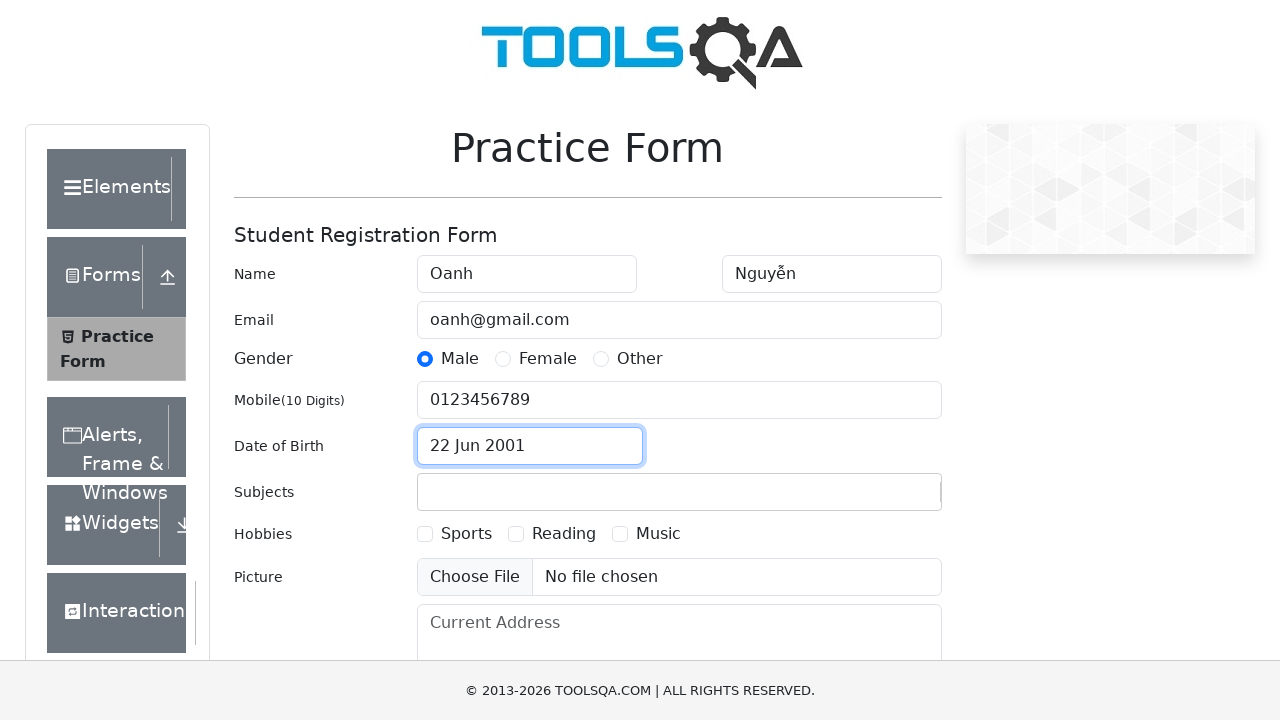

Clicked submit button to submit the form at (885, 499) on #submit
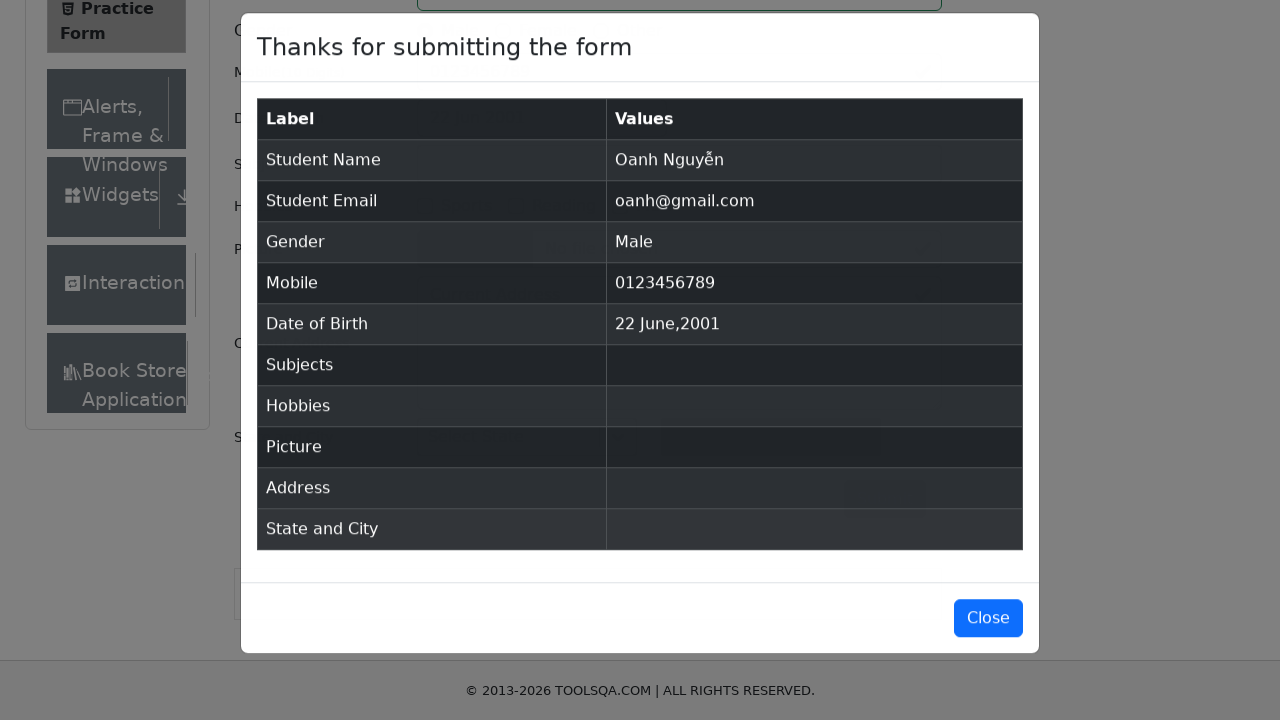

Form submission modal appeared confirming successful submission
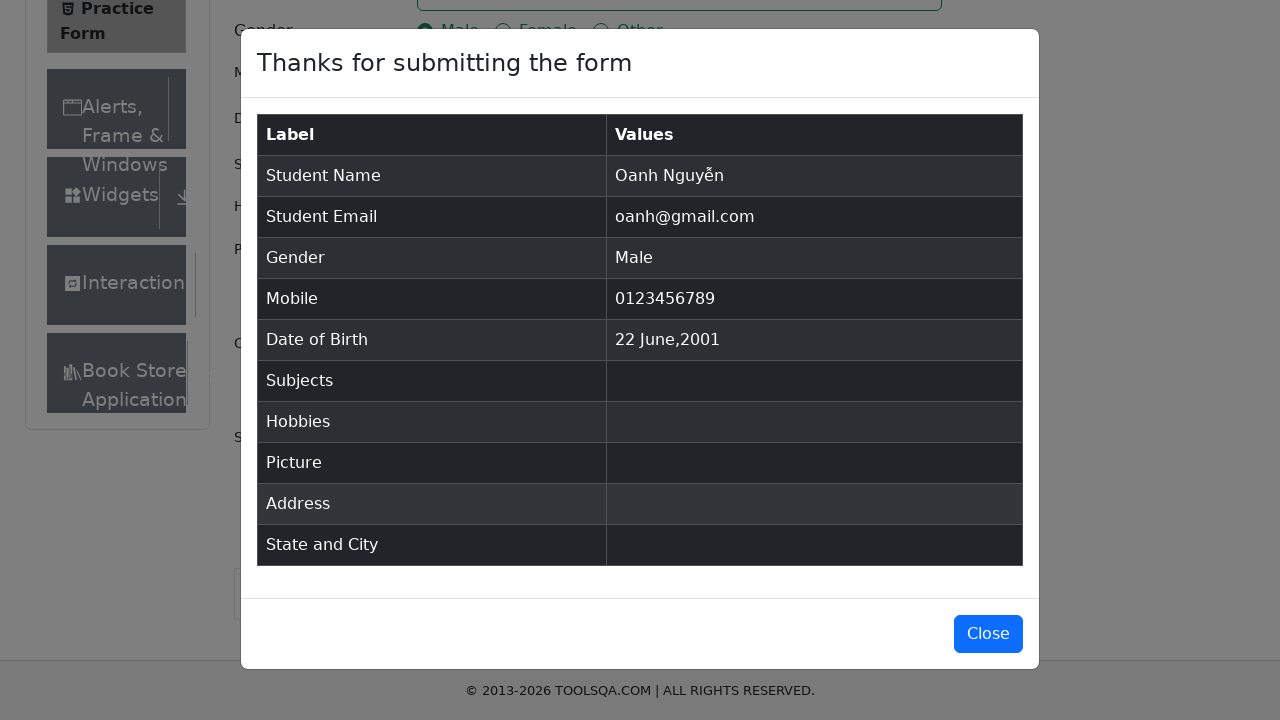

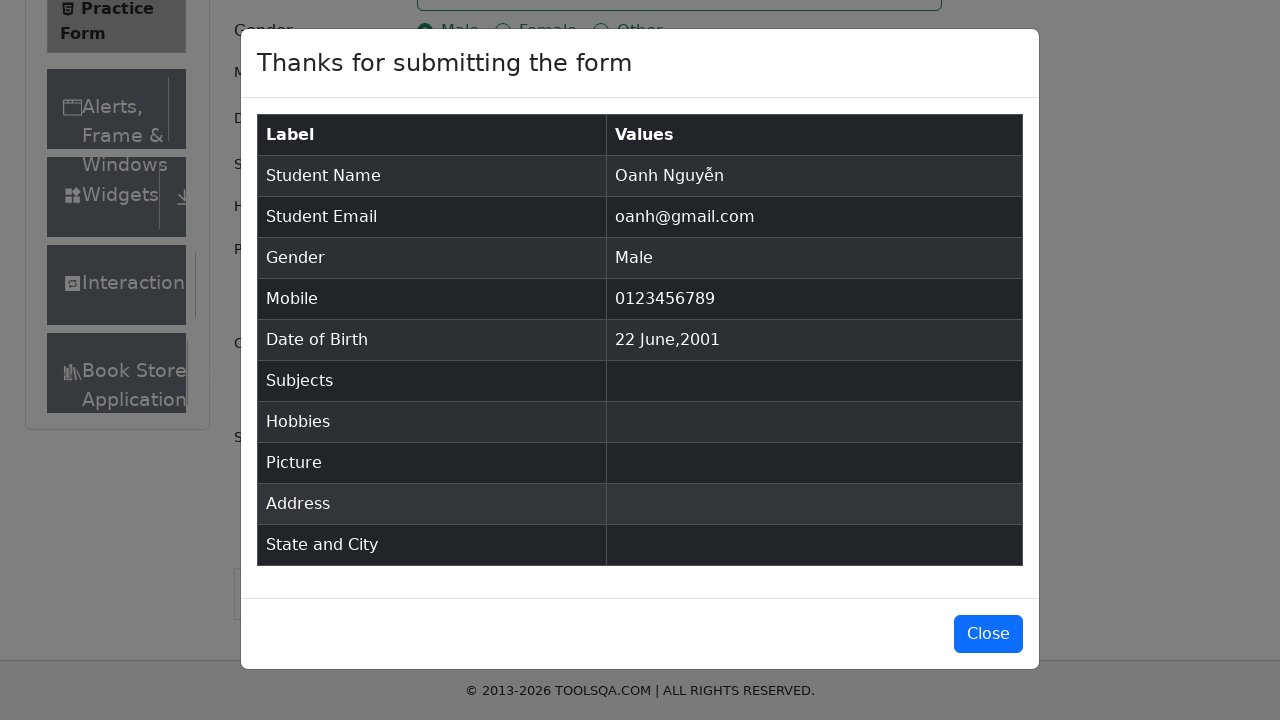